Tests handling of a timed JavaScript alert by clicking a button that triggers an alert after a delay, then accepting the alert

Starting URL: https://demoqa.com/alerts

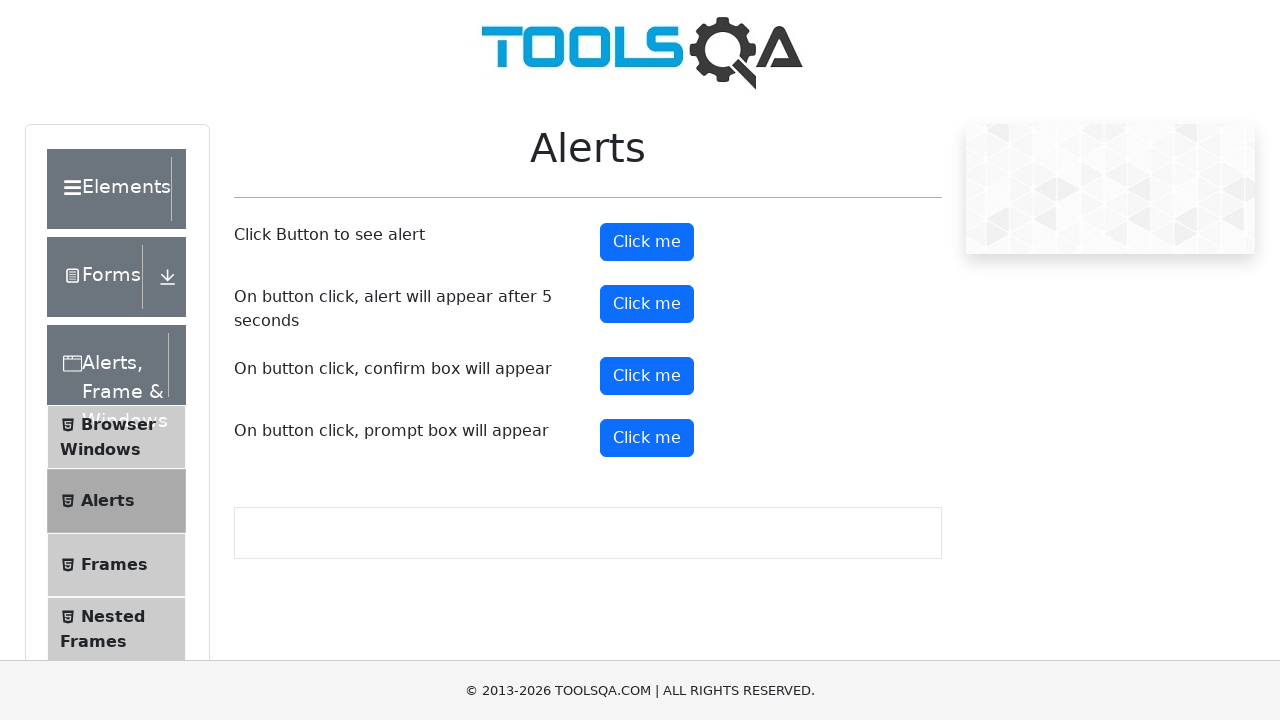

Clicked the timer alert button at (647, 304) on #timerAlertButton
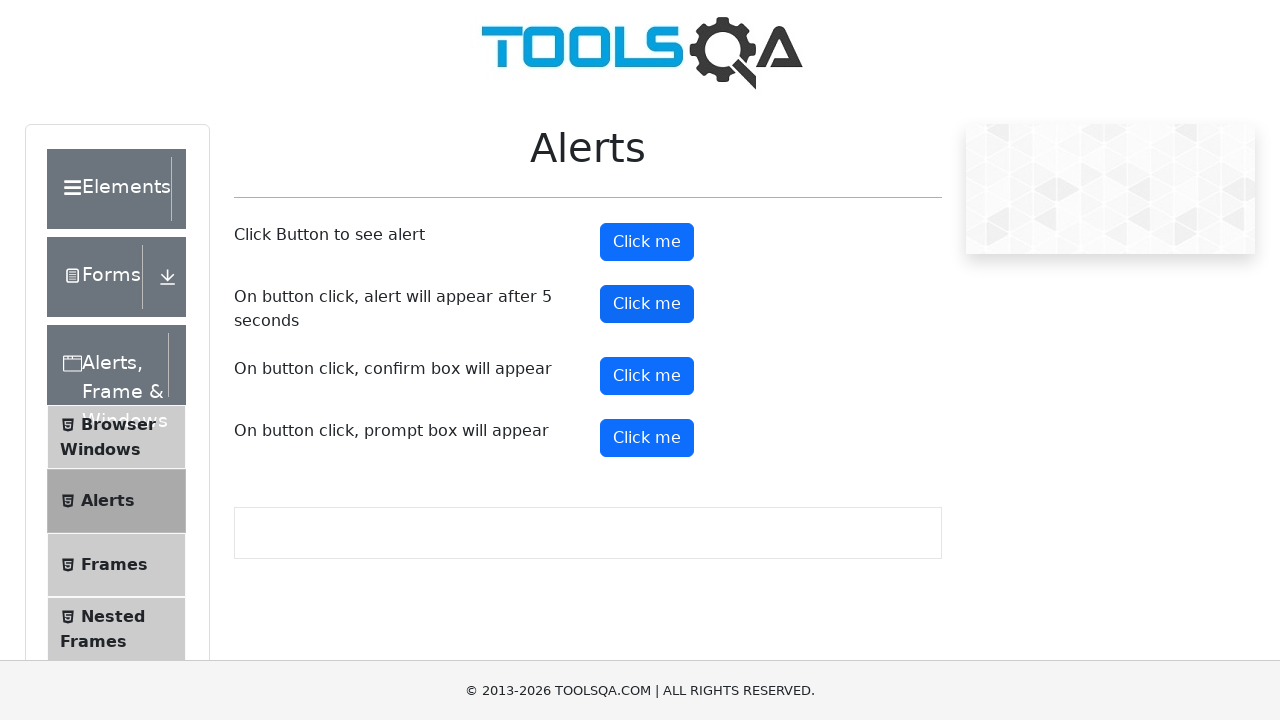

Waited 5 seconds for the alert to appear
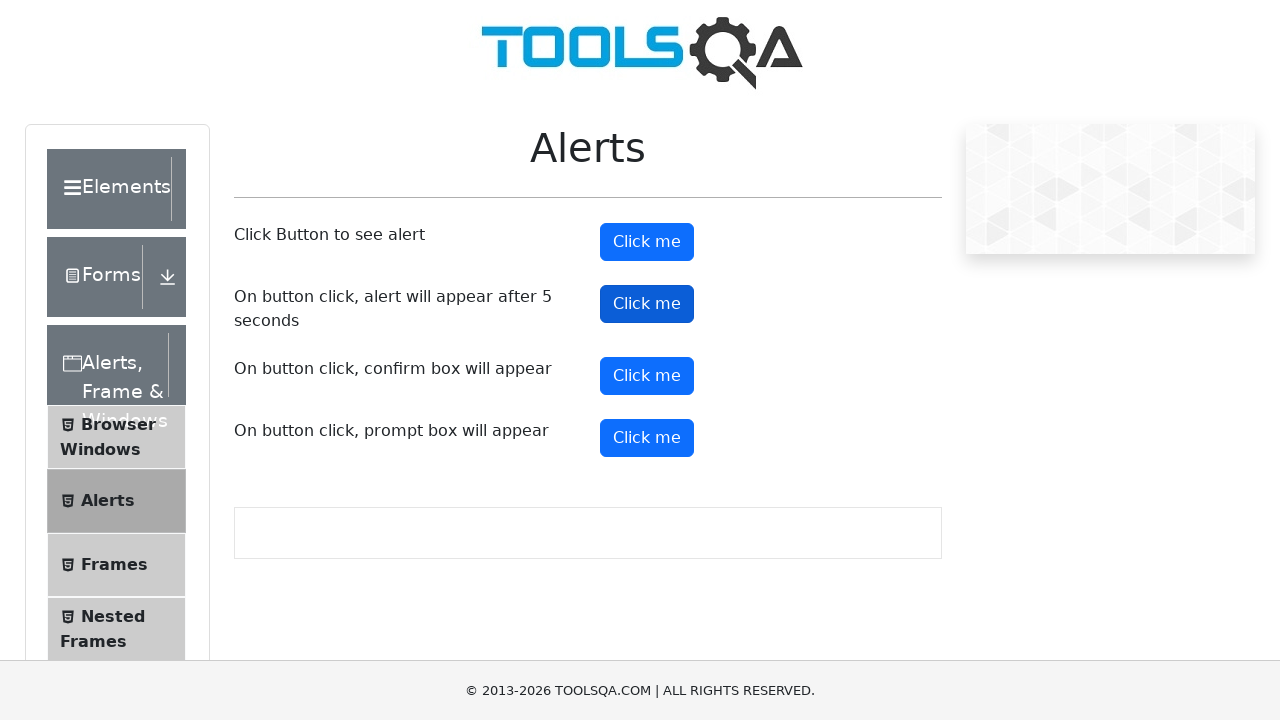

Set up dialog handler to accept alerts
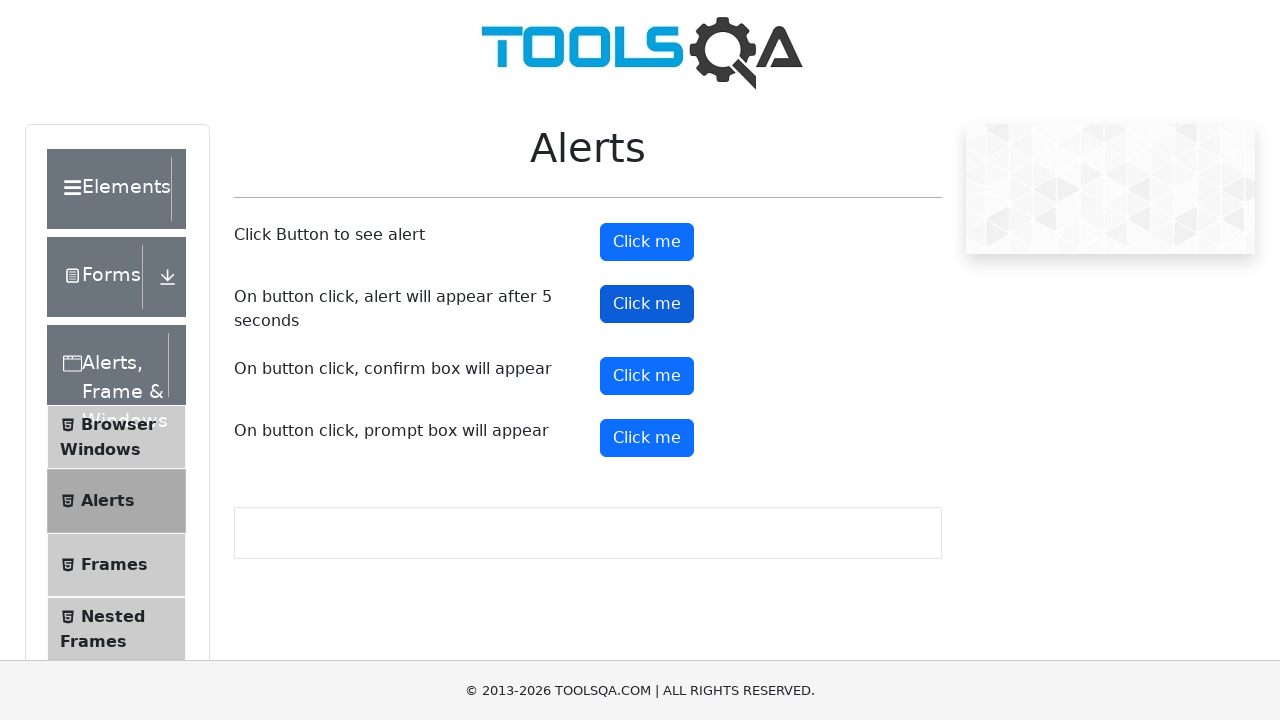

Evaluated JavaScript to initialize alertHandled flag
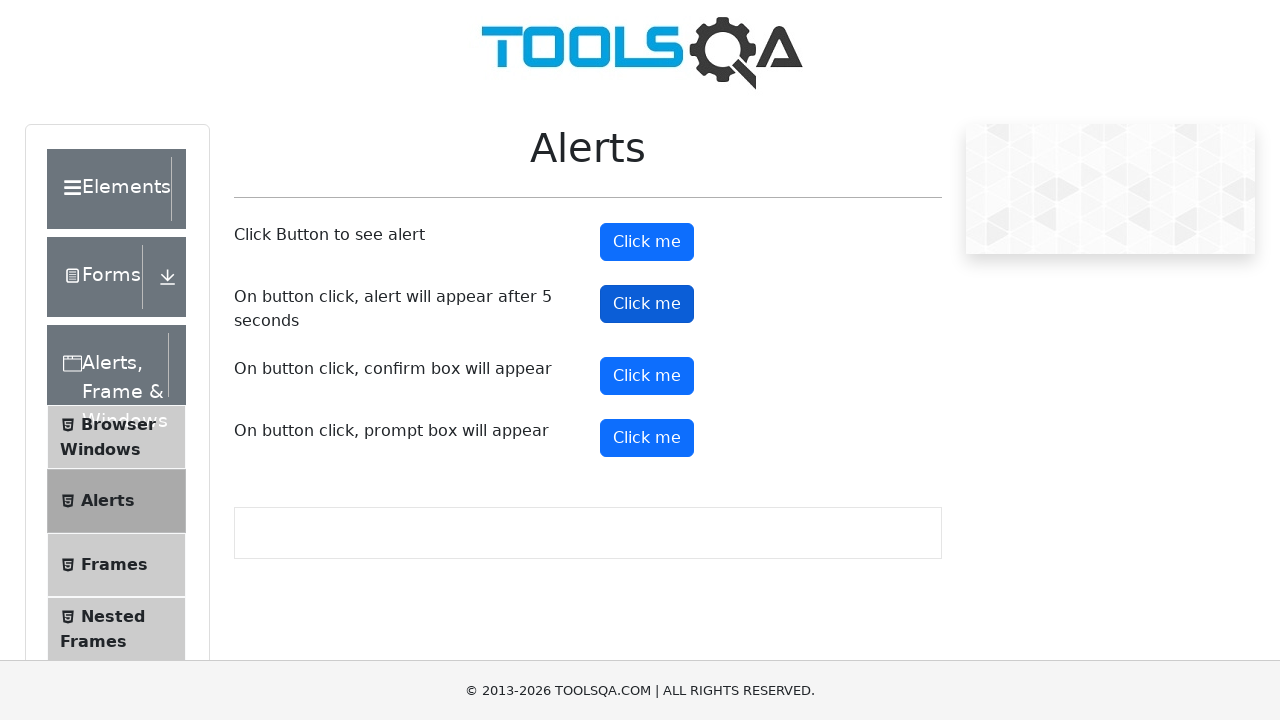

Re-configured dialog handler with function
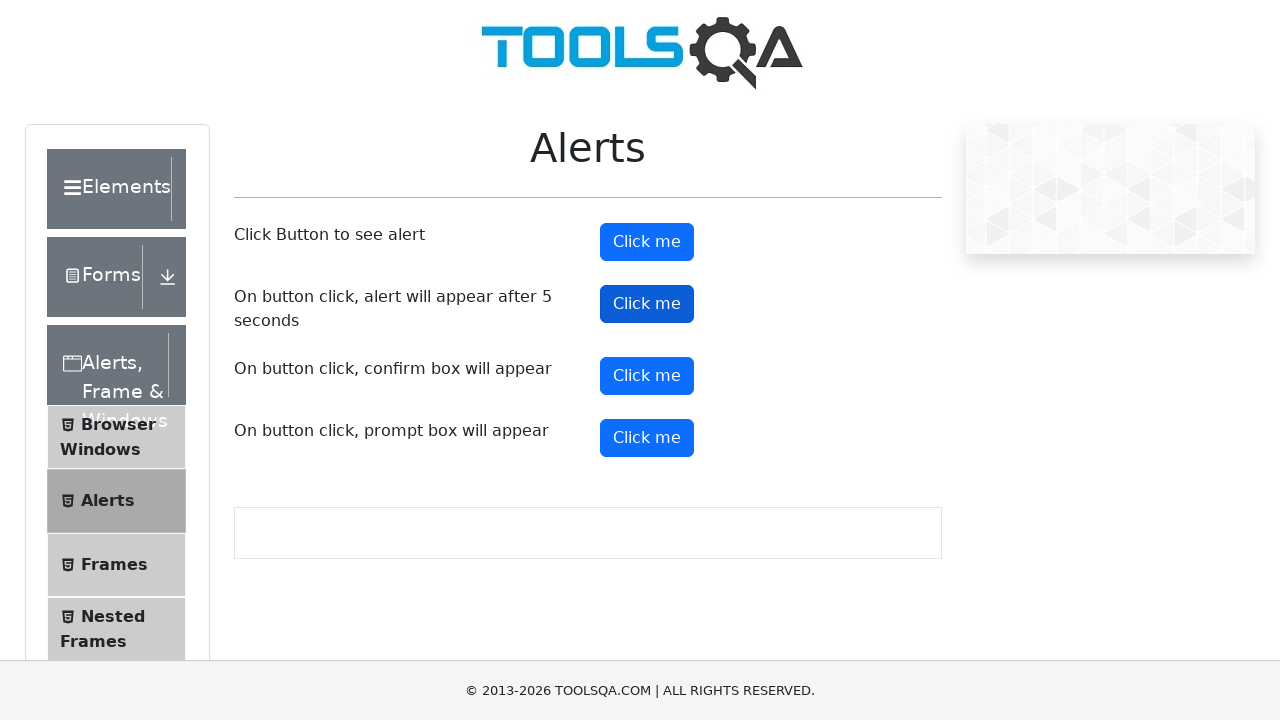

Clicked the timer alert button to trigger alert after delay at (647, 304) on #timerAlertButton
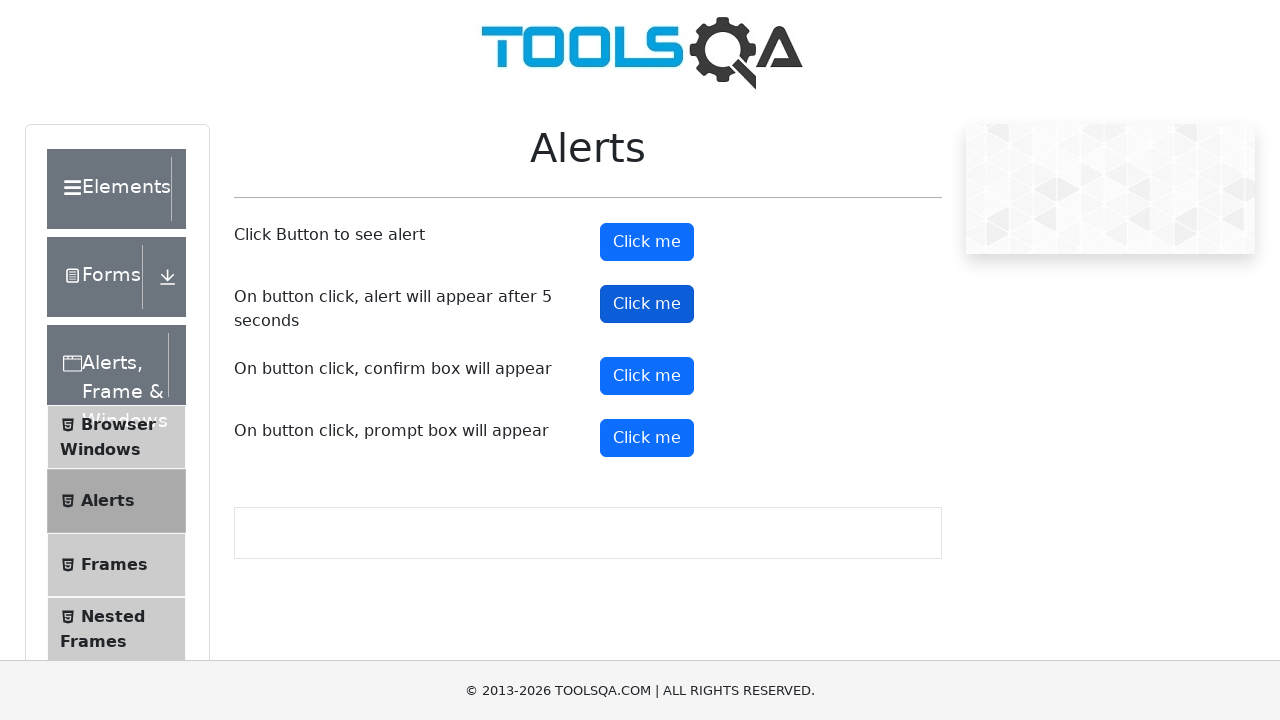

Waited 6 seconds for the timed alert to appear and be accepted
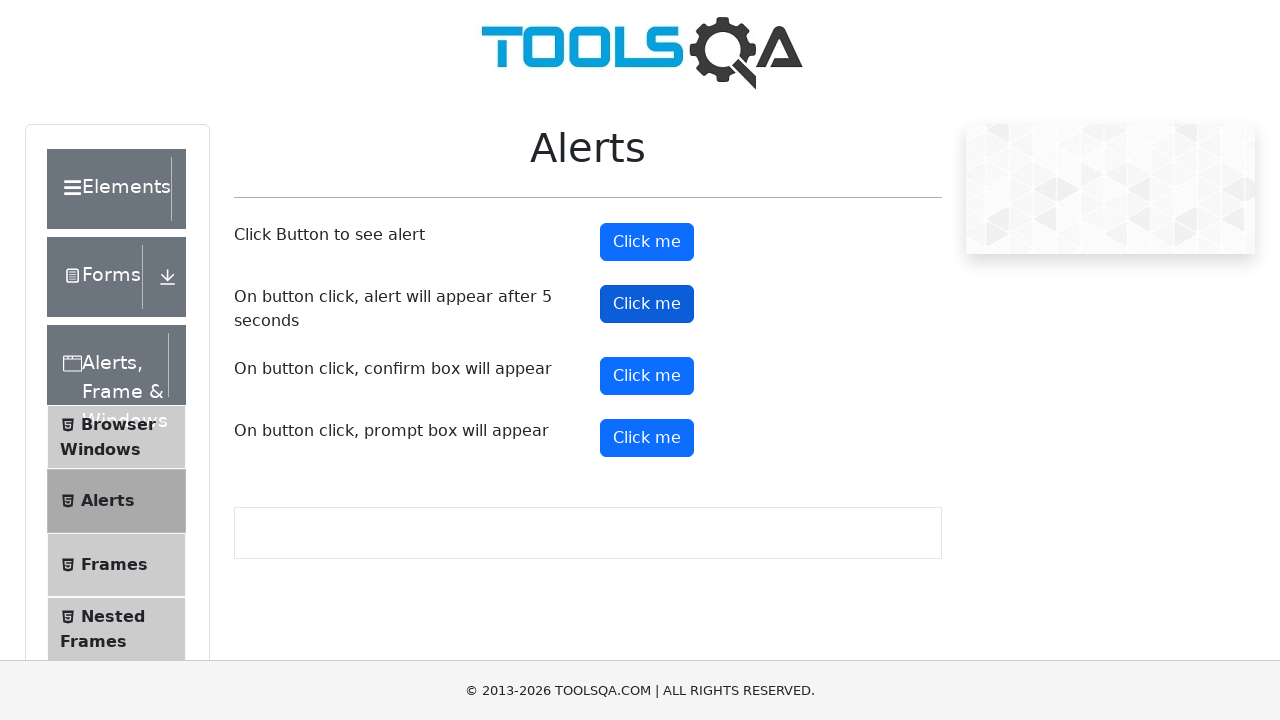

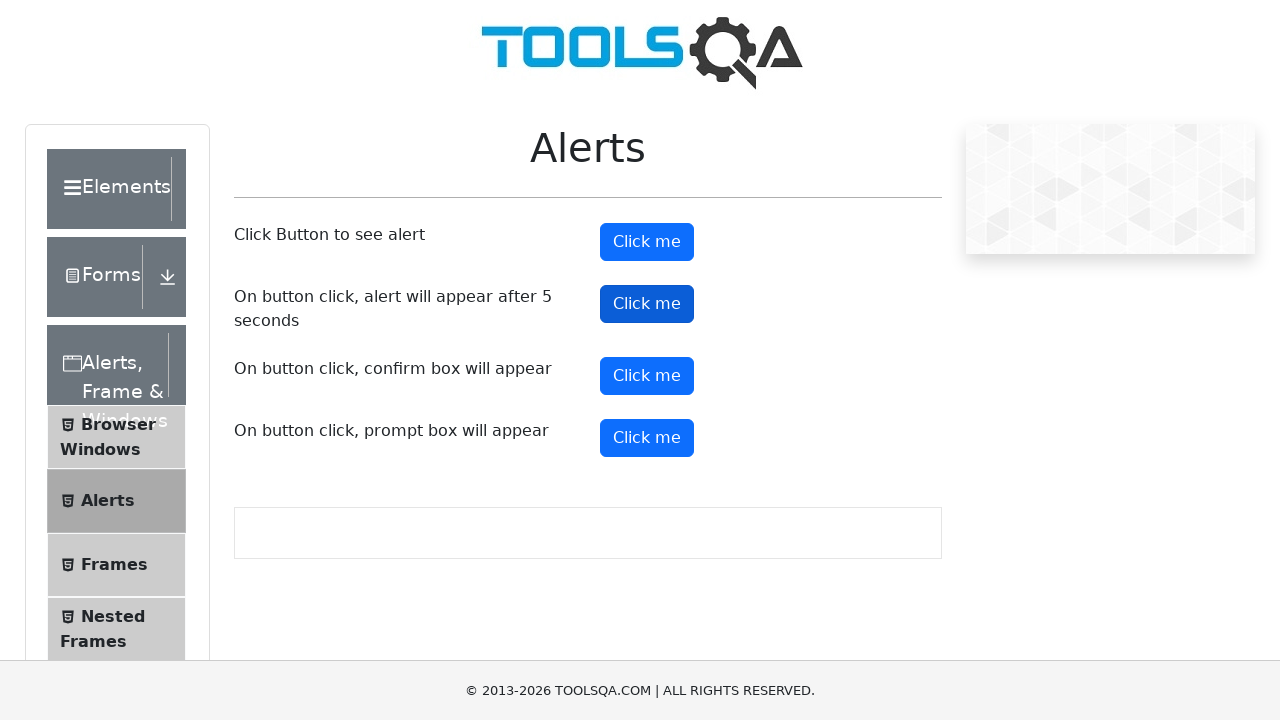